Navigates to the Selenium HQ website and clicks on the Download link

Starting URL: https://www.seleniumhq.org

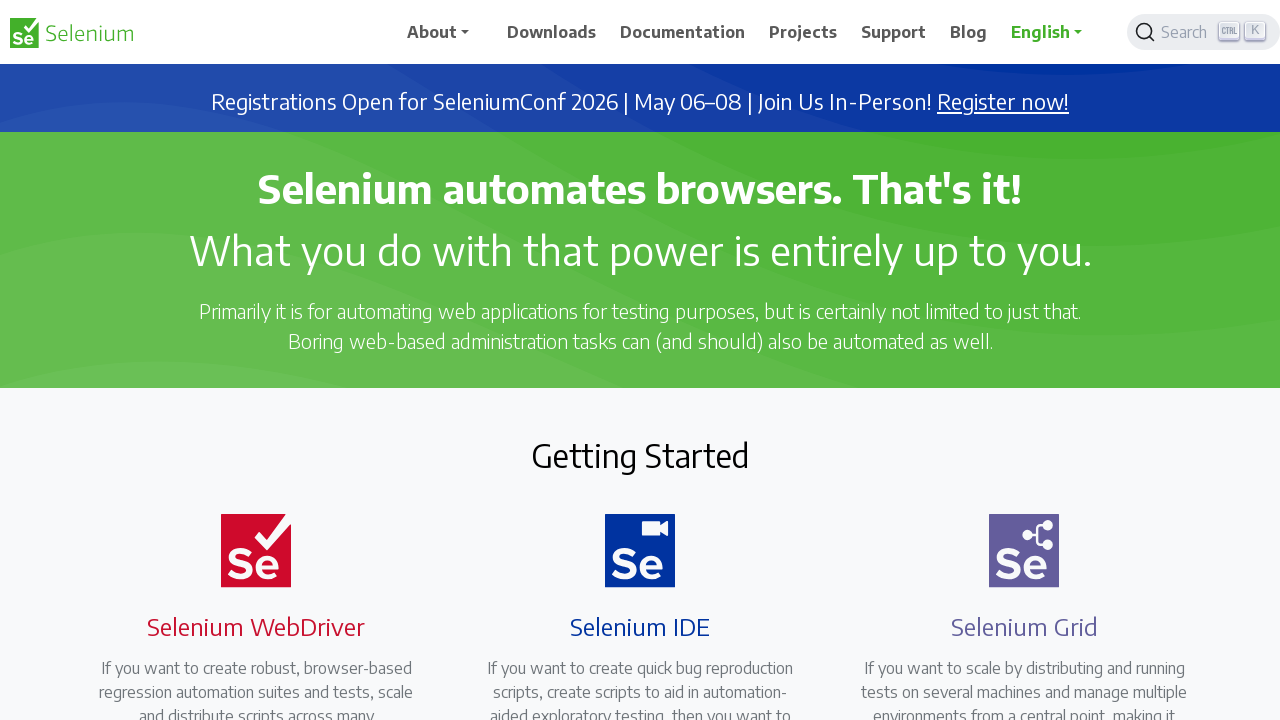

Navigated to Selenium HQ website
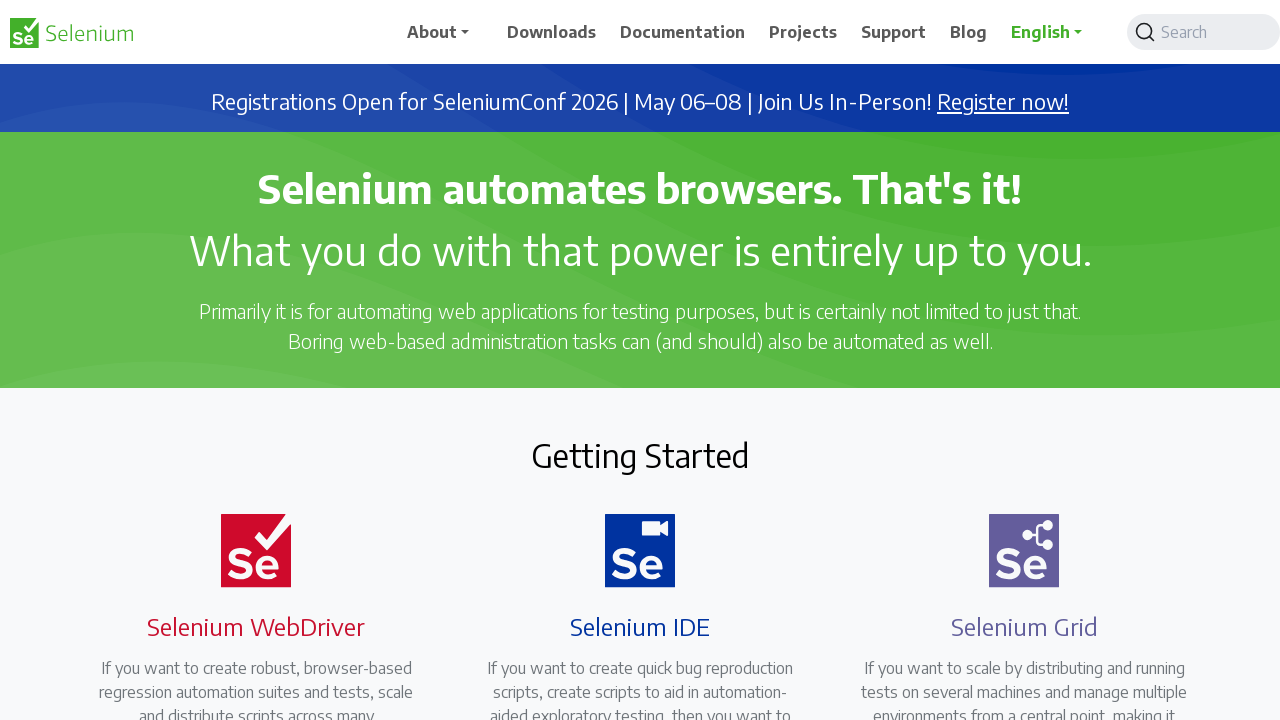

Clicked on the Download link at (552, 32) on xpath=//a[contains(.,'Download')]
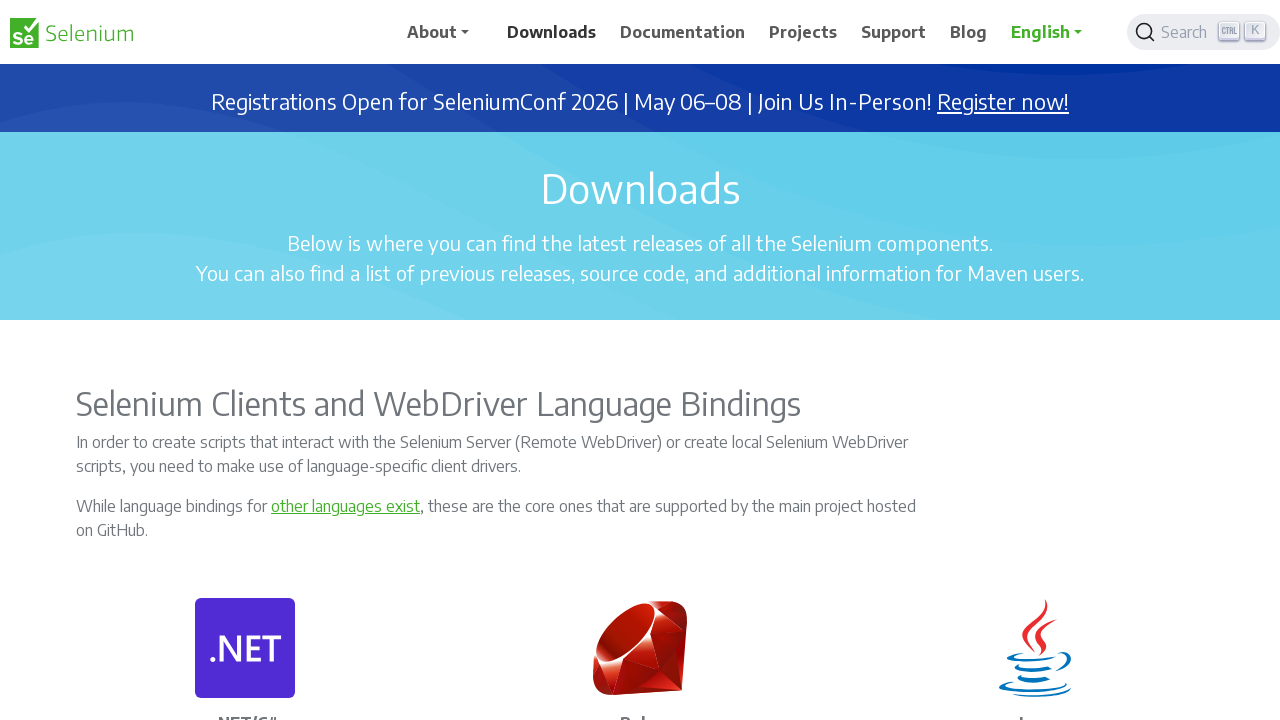

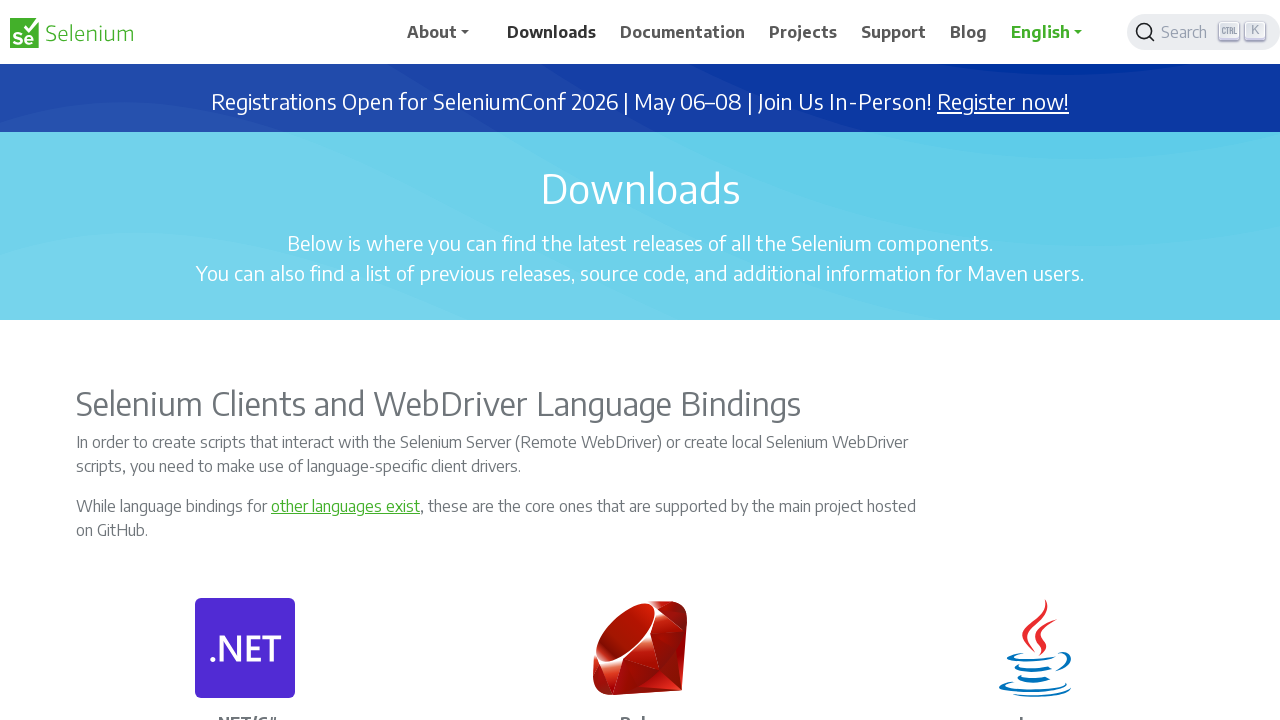